Navigates to Toyota's global manufacturing facilities page and clicks through to view individual facility pages by interacting with facility buttons.

Starting URL: https://global.toyota/en/company/profile/facilities/manufacturing-worldwide/

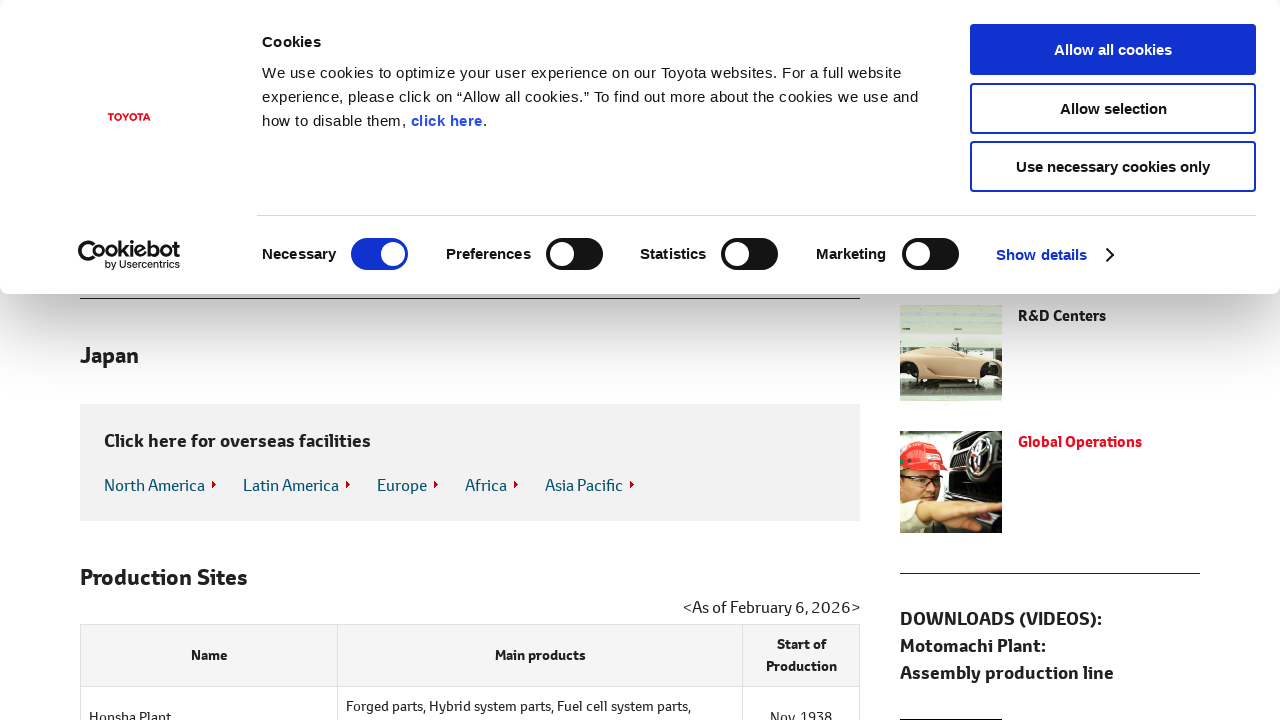

Waited for facility buttons to load
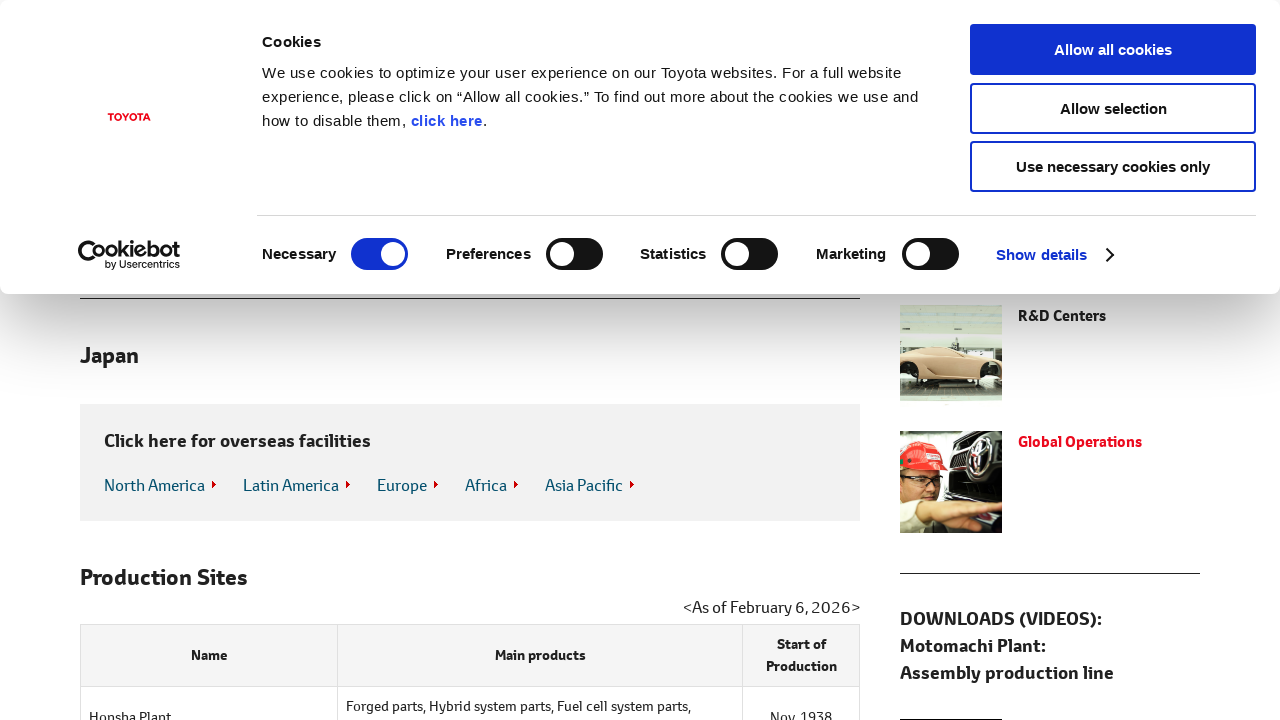

Retrieved all facility link buttons
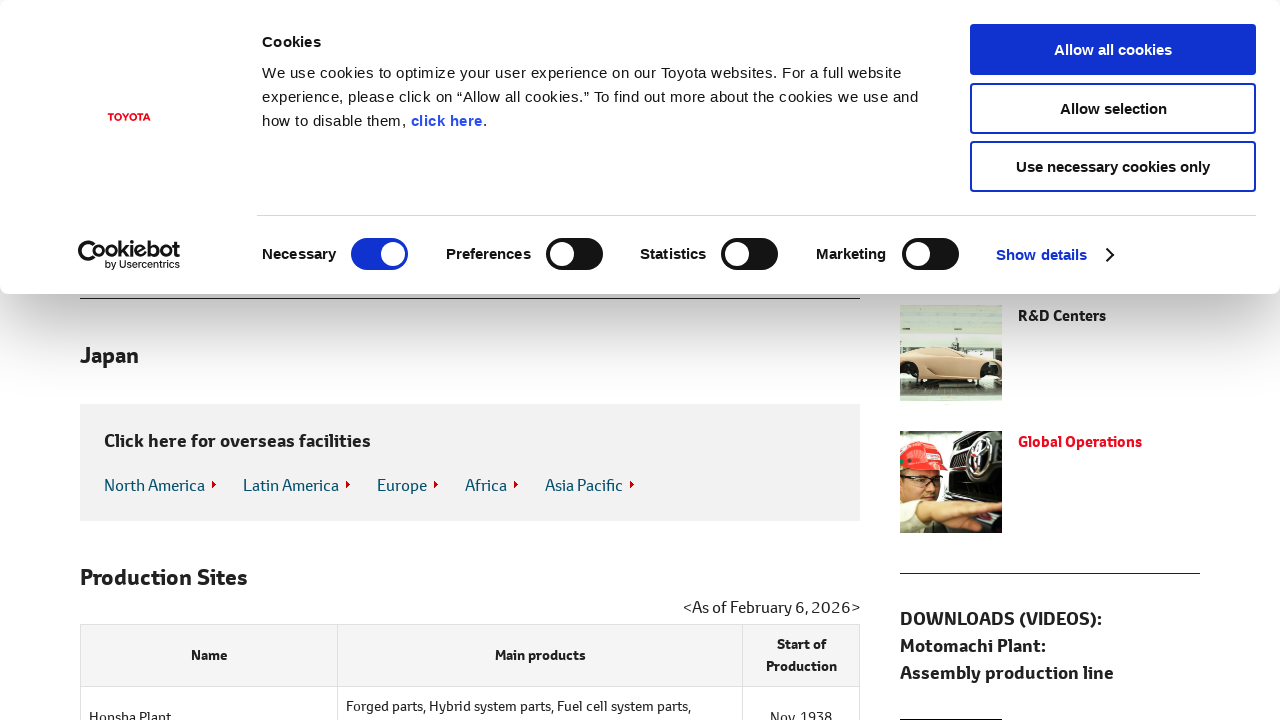

Located first facility button
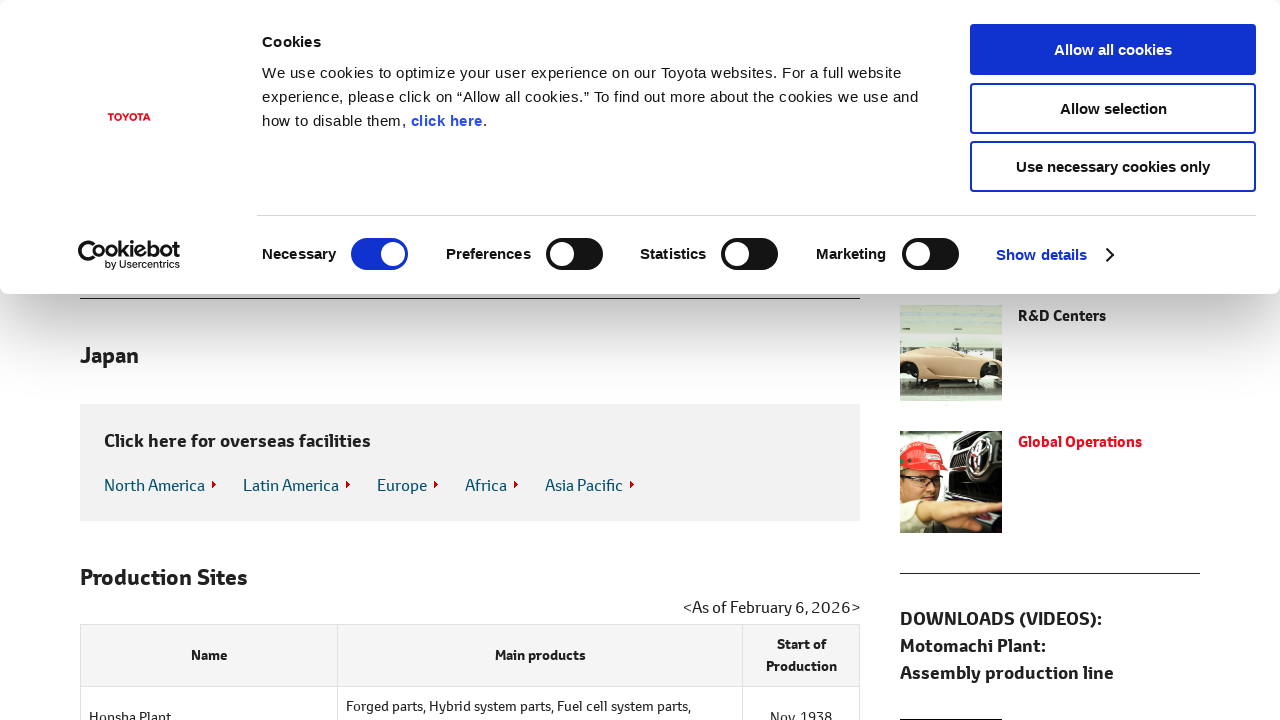

Clicked first facility button to navigate to facility page at (254, 360) on .btn_text >> nth=0
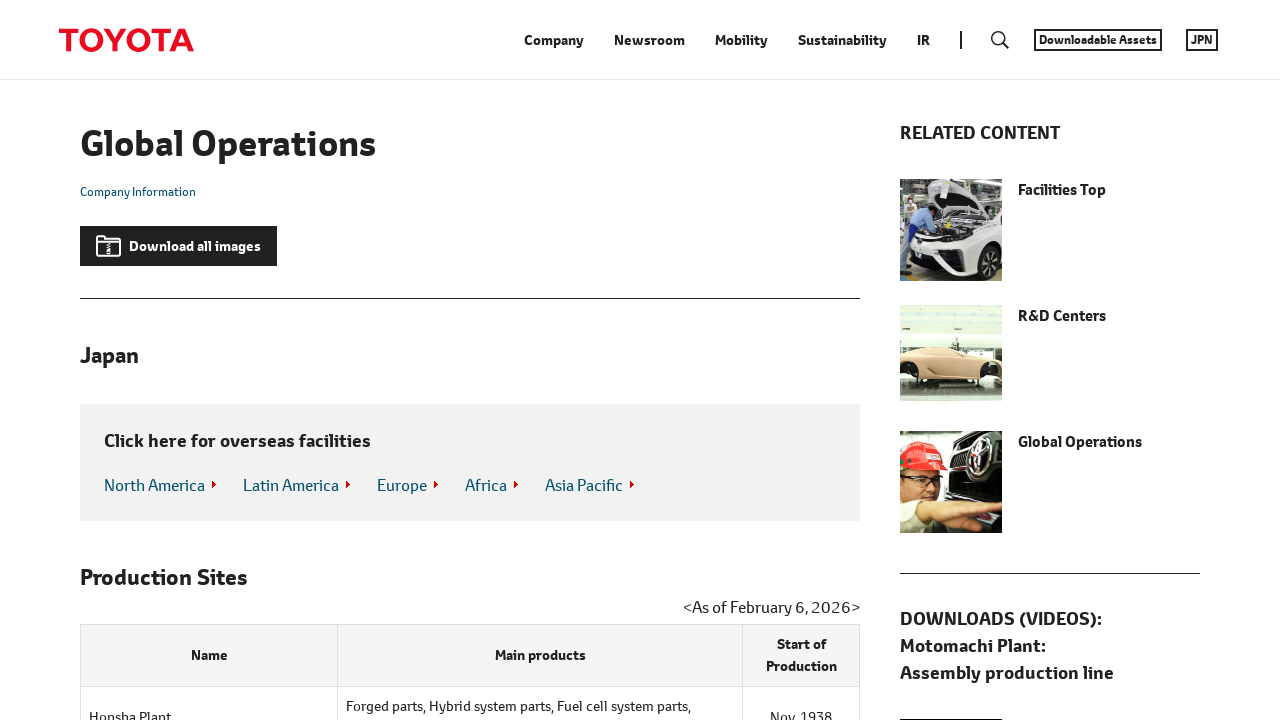

Facility page loaded and news table appeared
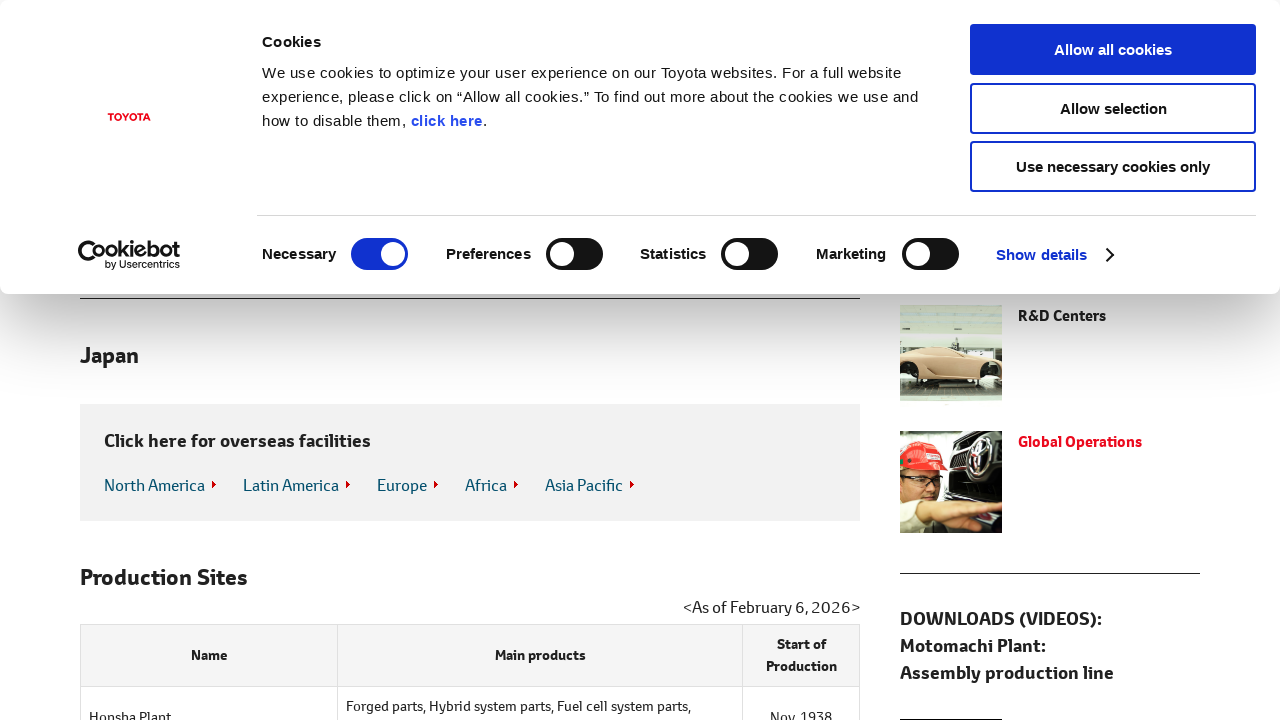

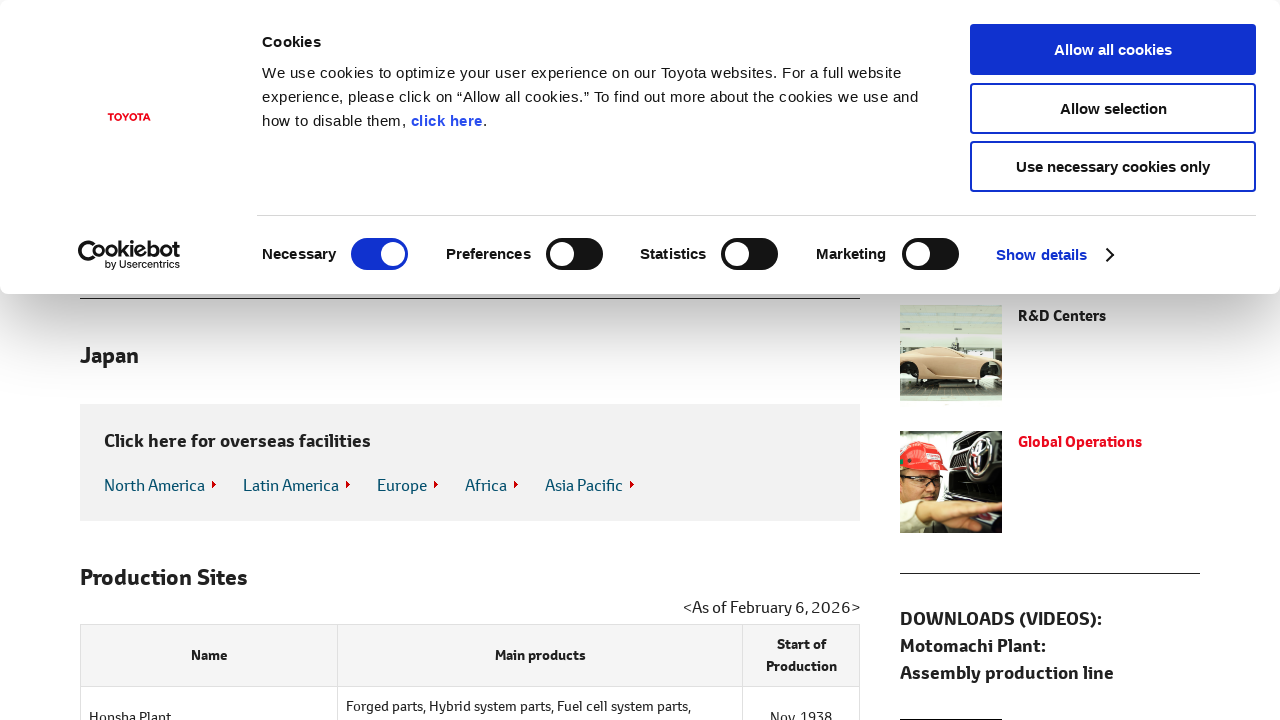